Tests the context menu functionality by navigating to the context menu page, right-clicking on the designated box, and verifying that a JavaScript alert appears with the expected message.

Starting URL: http://the-internet.herokuapp.com

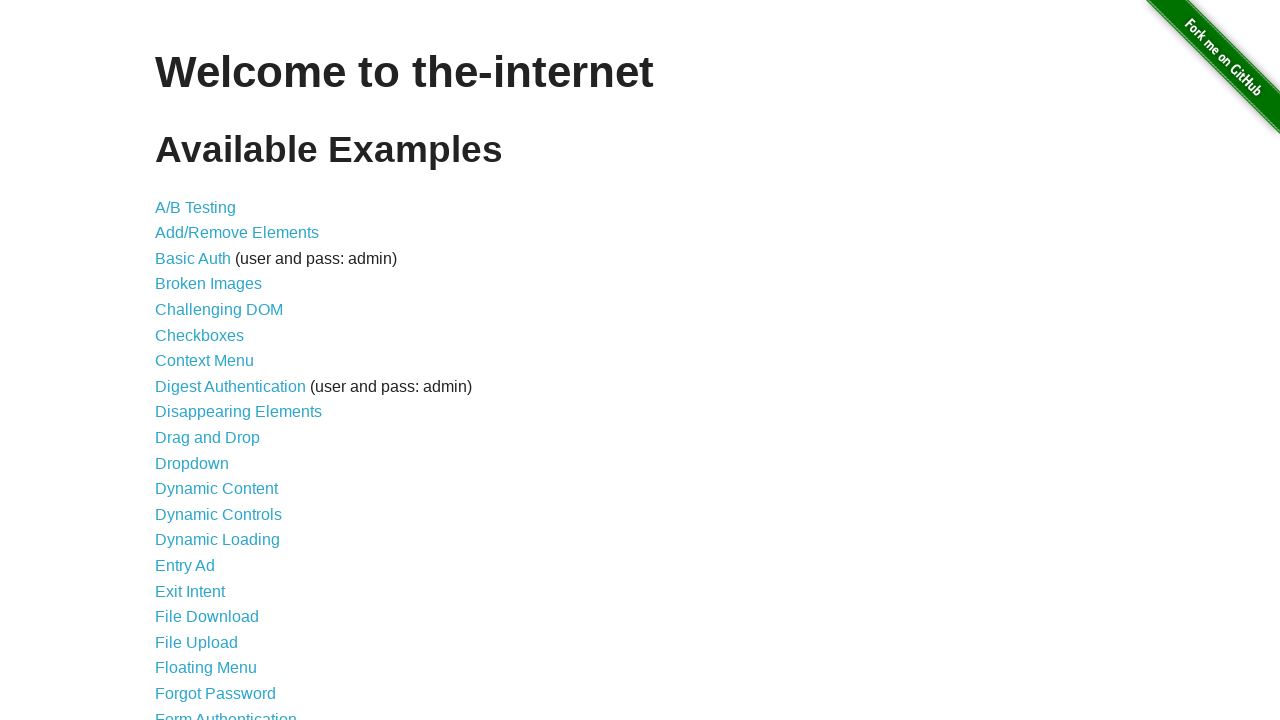

Clicked on Context Menu link to navigate to the context menu page at (204, 361) on a[href='/context_menu']
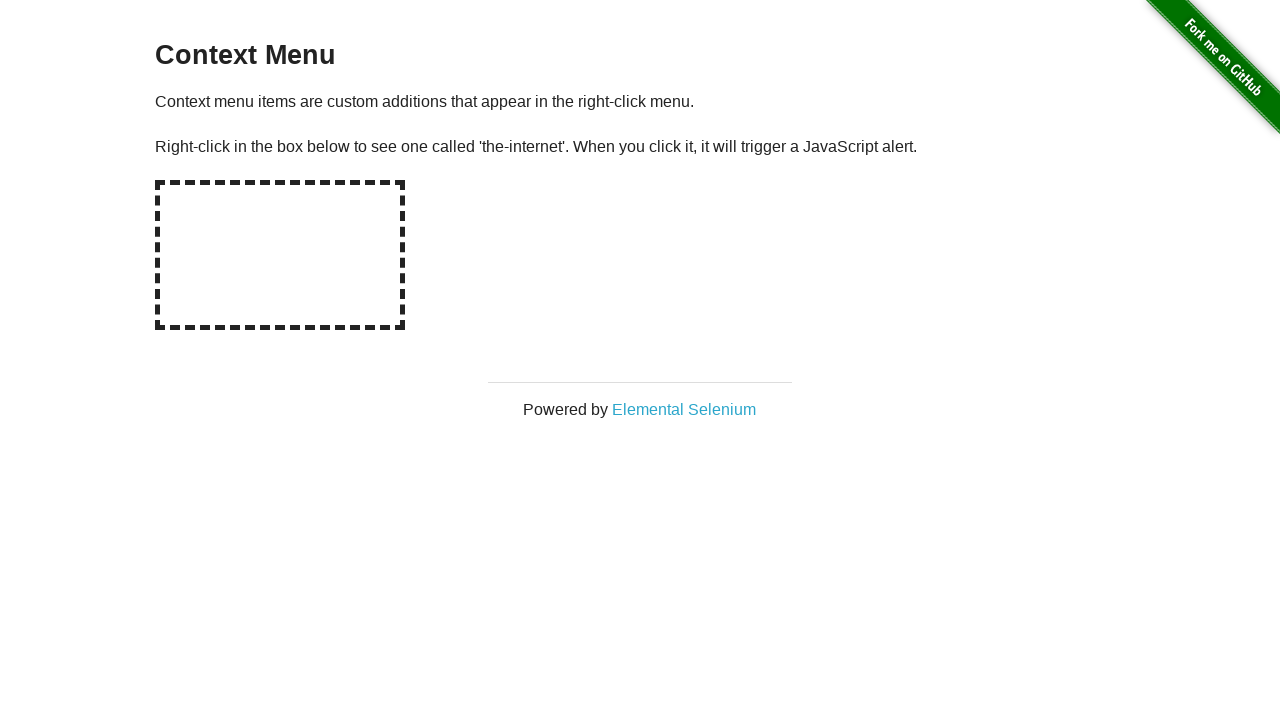

Context menu box is now visible
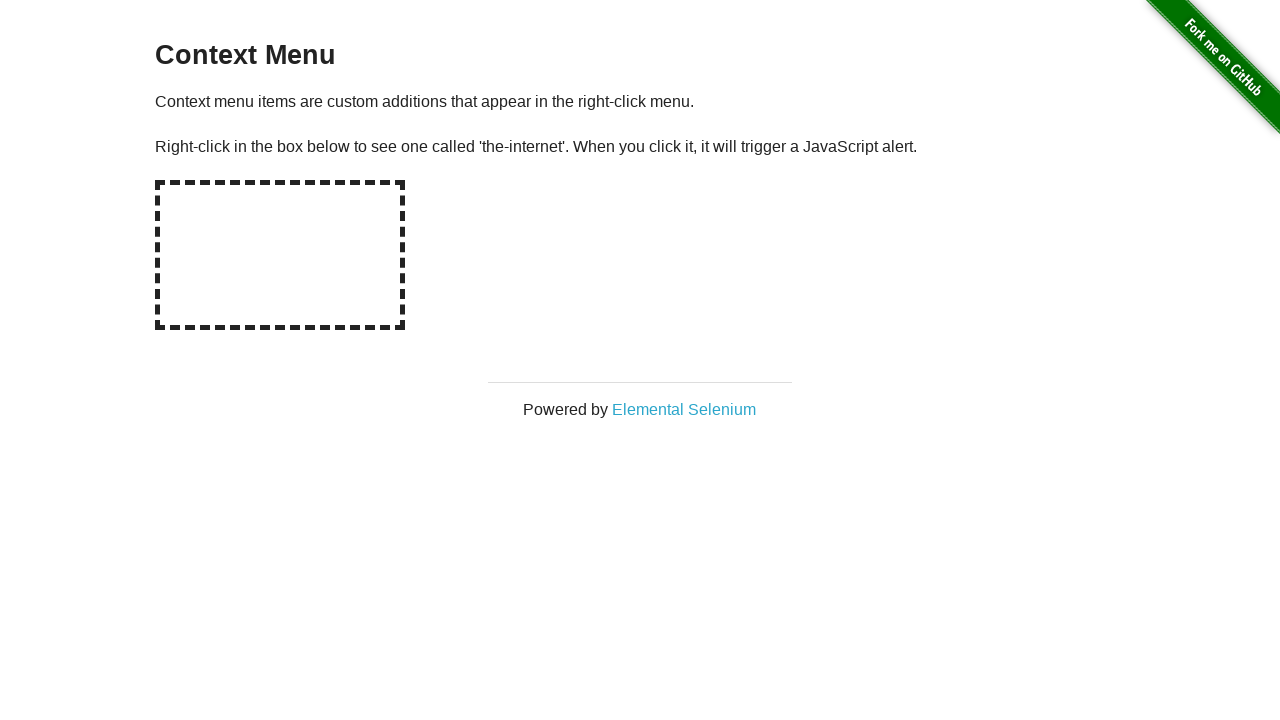

Dialog handler registered to capture and accept alerts
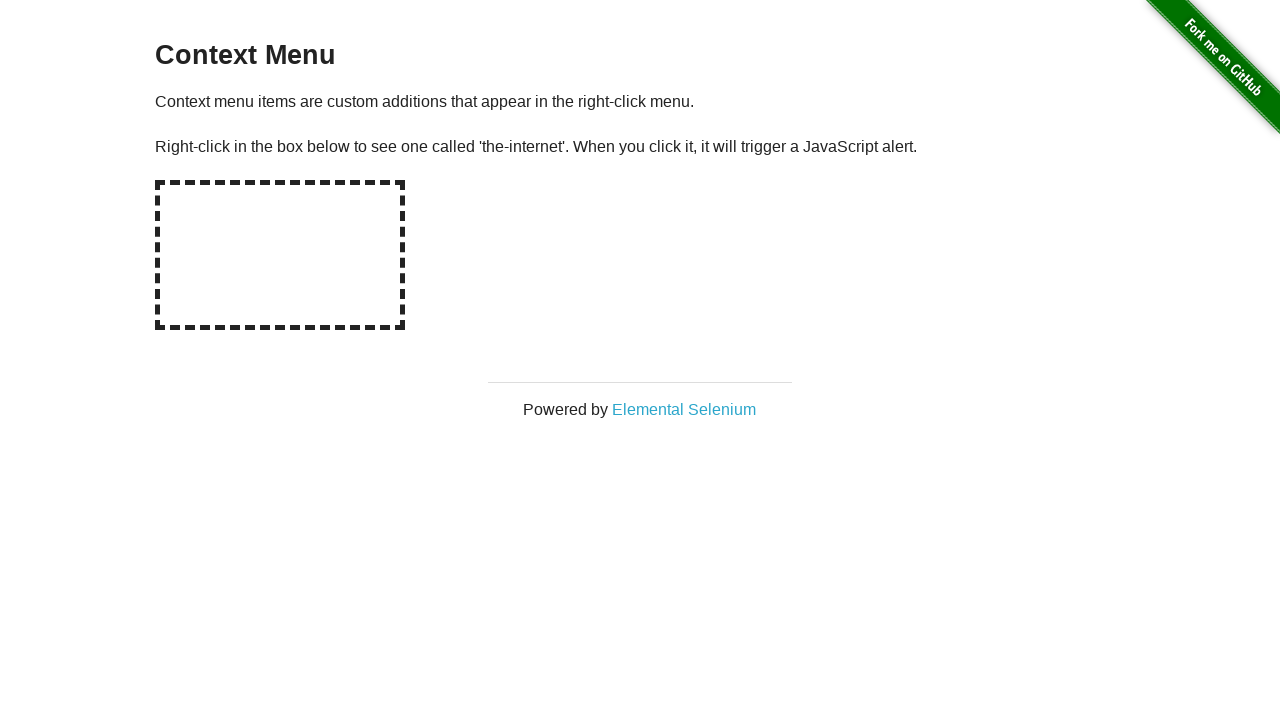

Right-clicked on the context menu box to trigger the alert at (280, 255) on #hot-spot
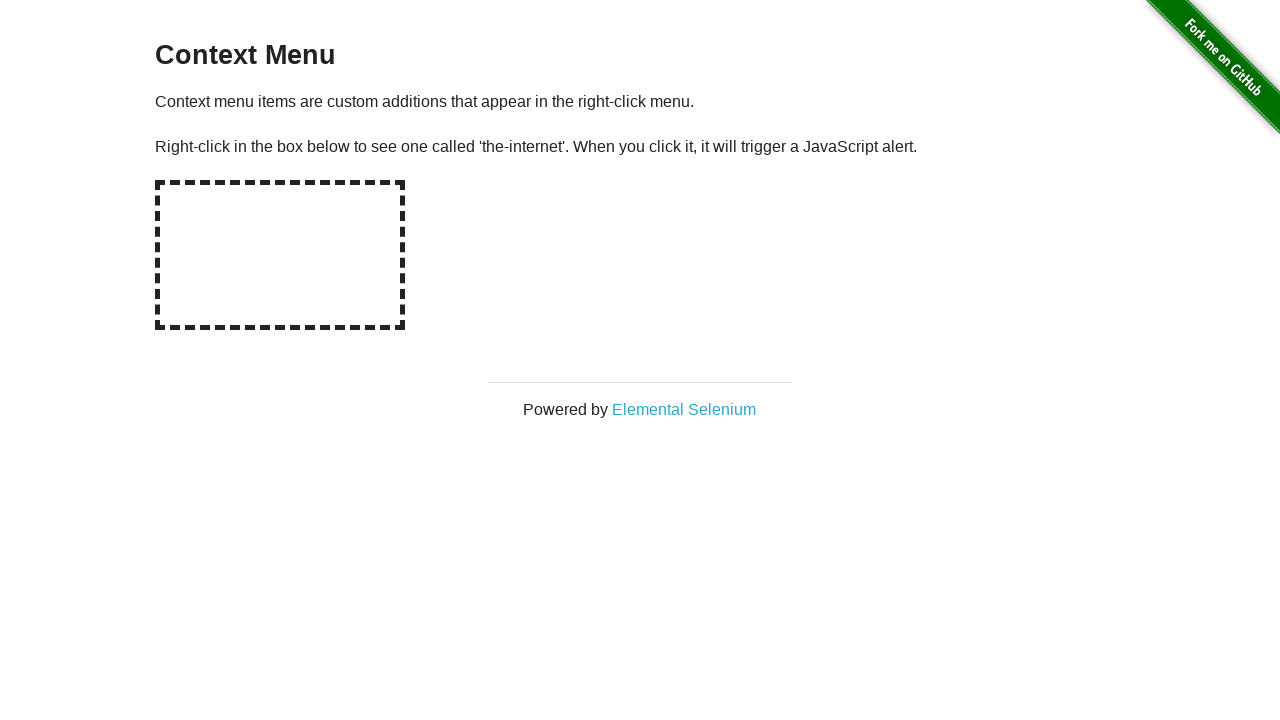

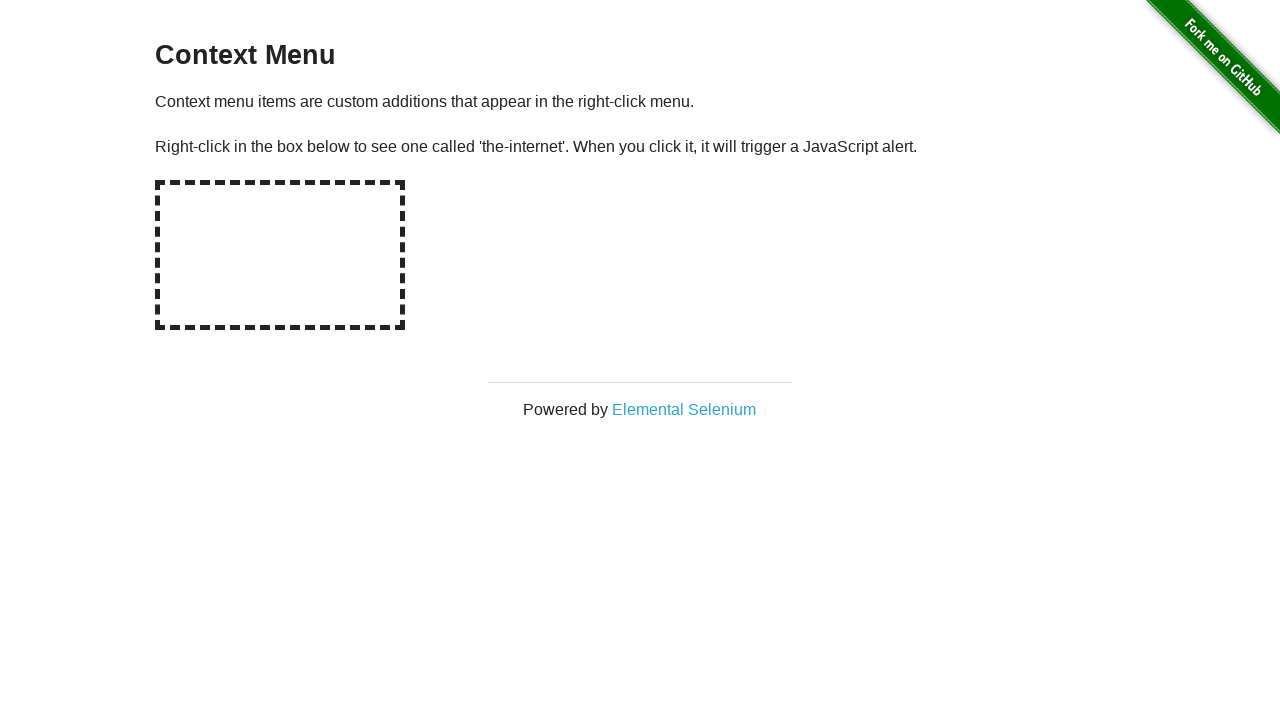